Tests a registration form by filling in required fields (first name, last name, email) and submitting the form, then verifying the success message

Starting URL: http://suninjuly.github.io/registration1.html

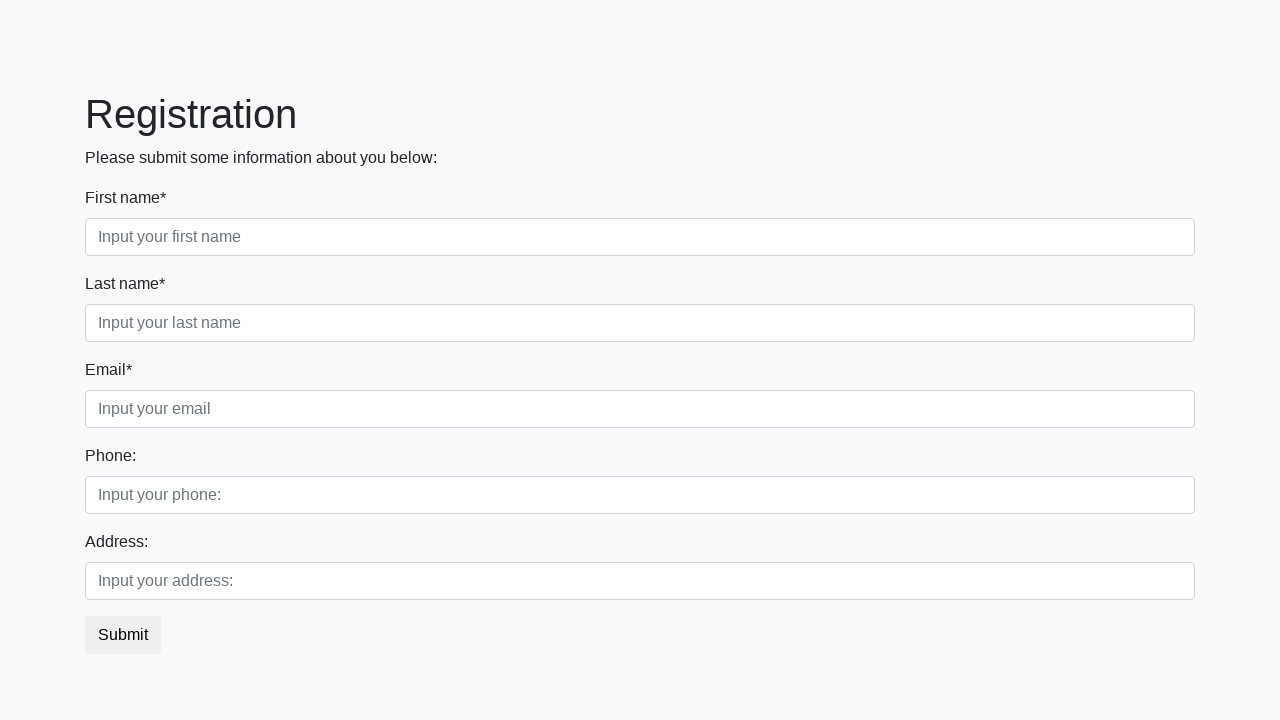

Filled first name field with 'Ivan' on .first_block .first
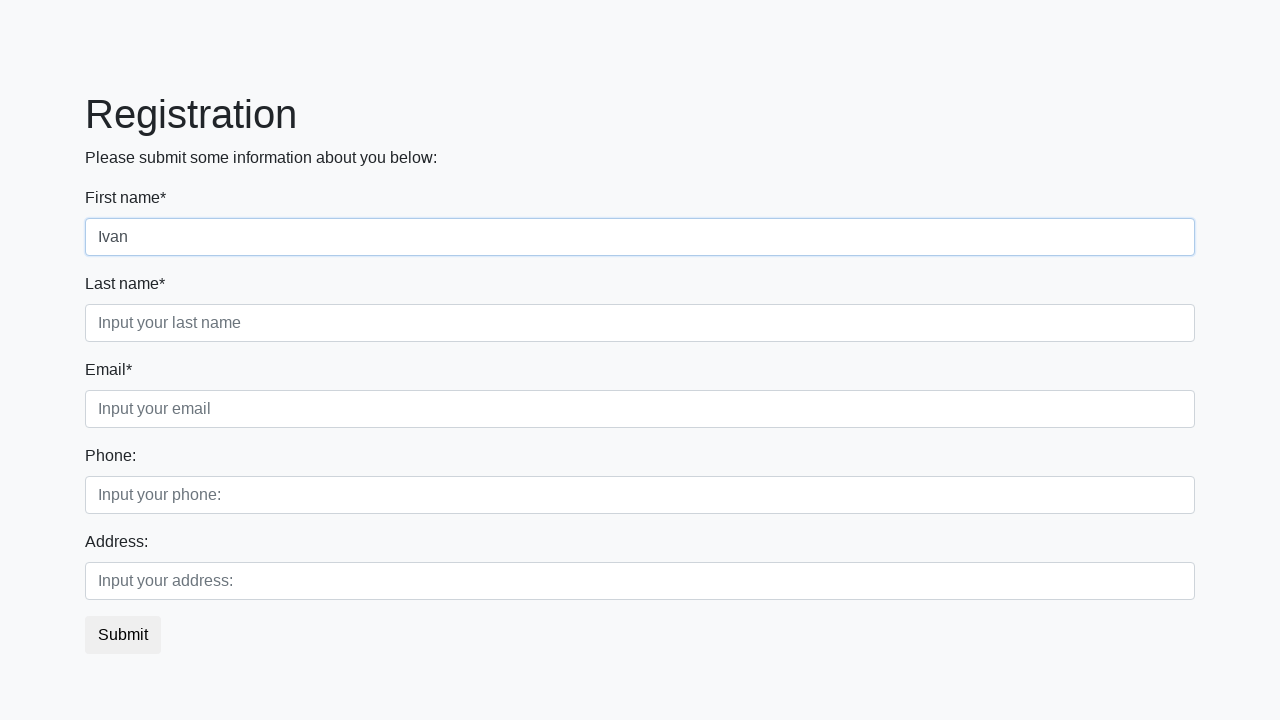

Filled last name field with 'Petrov' on .first_block .second
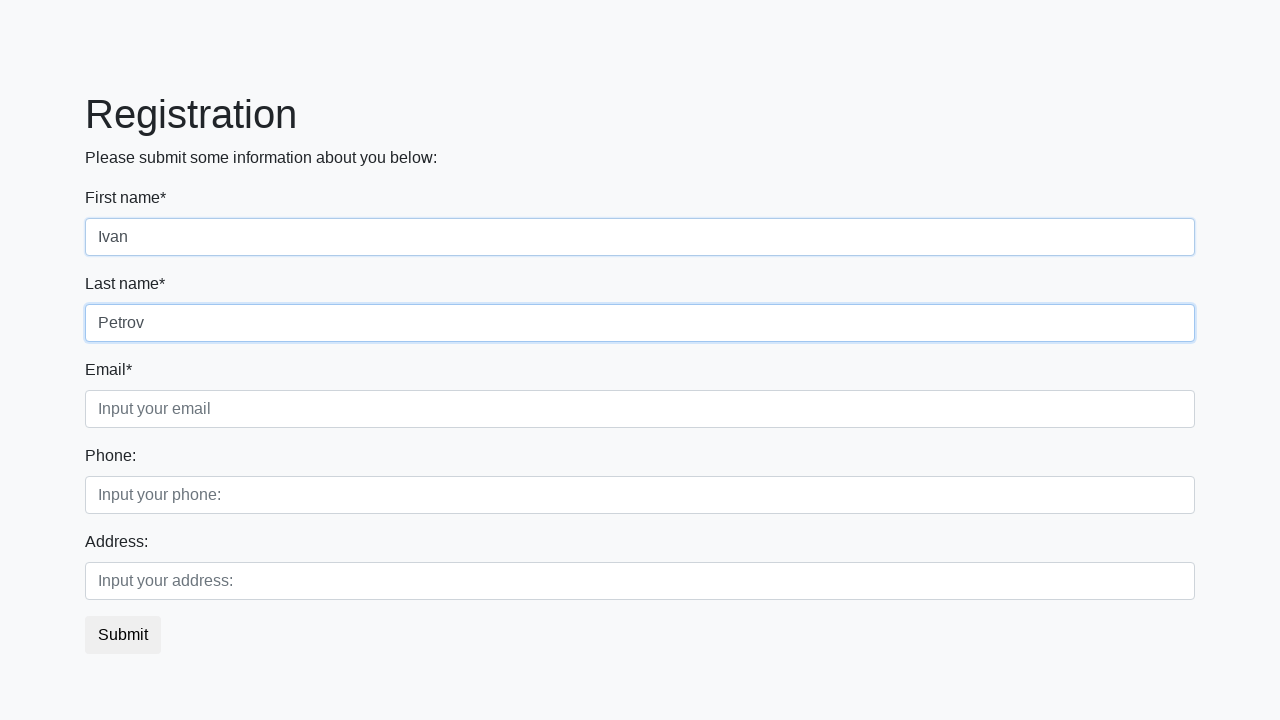

Filled email field with 'test@test.ru' on .first_block .third
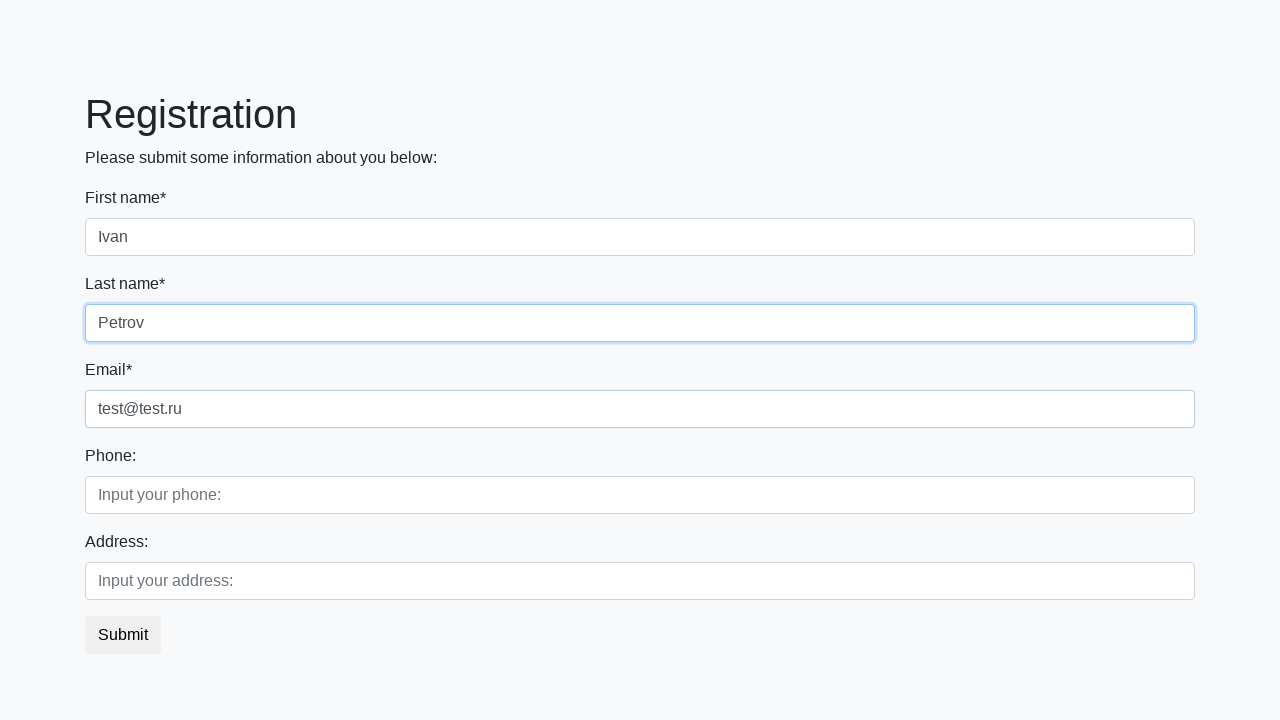

Clicked submit button to register at (123, 635) on button.btn
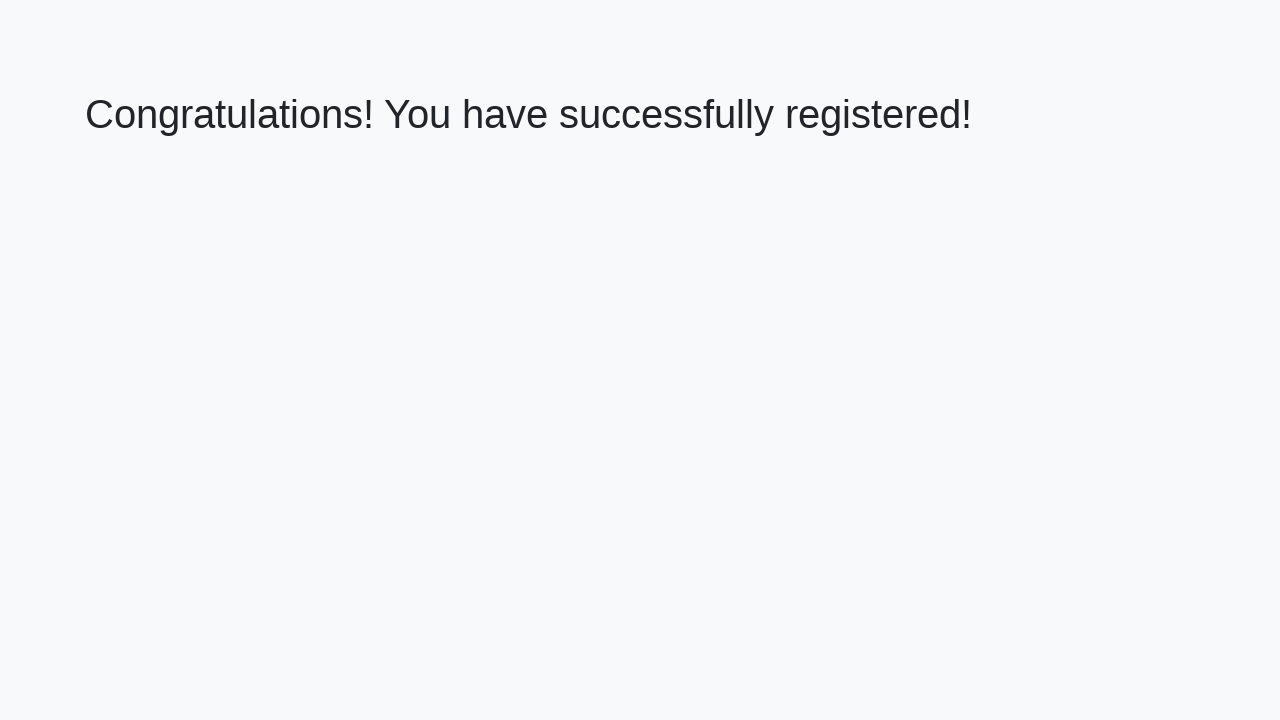

Success message appeared on page
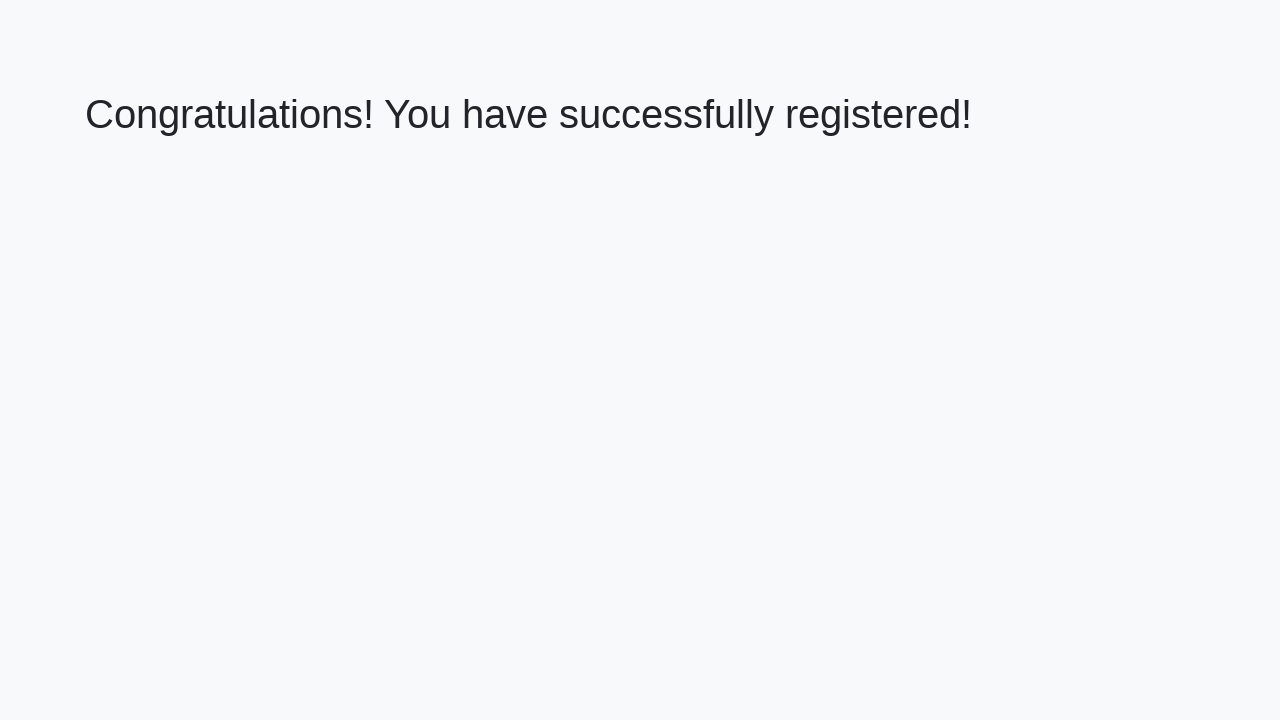

Retrieved success message text
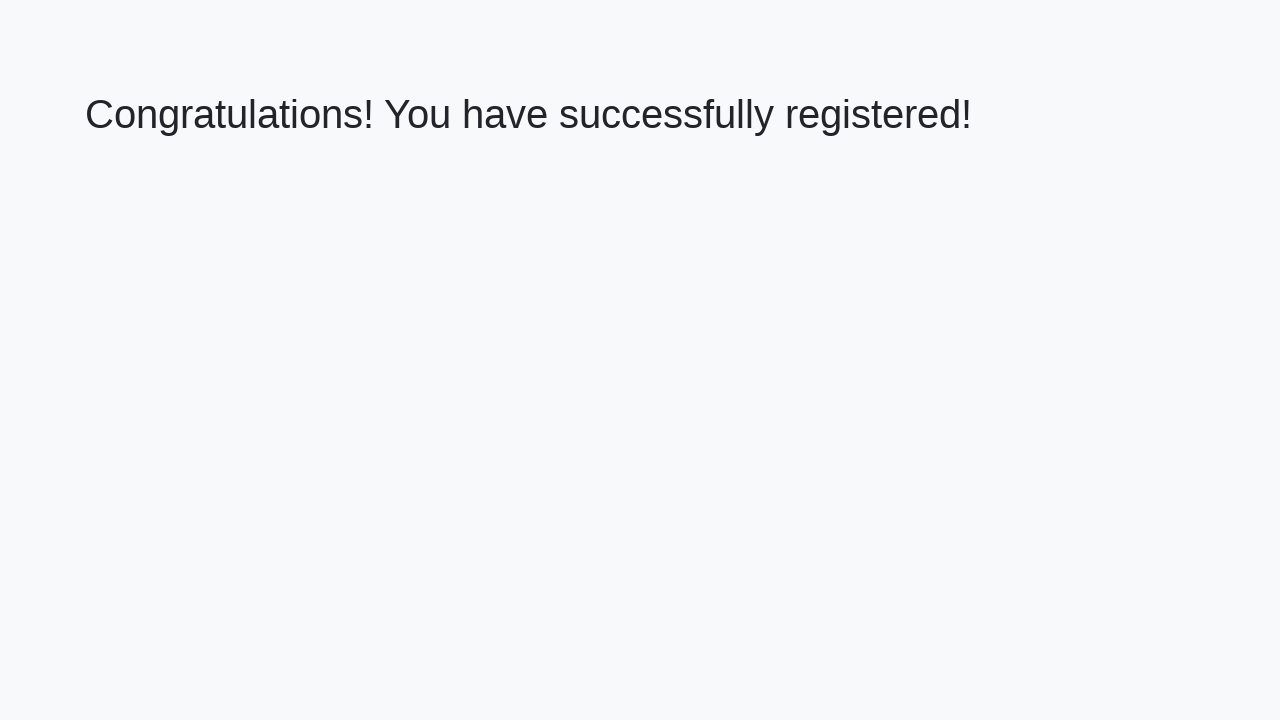

Verified success message matches expected text
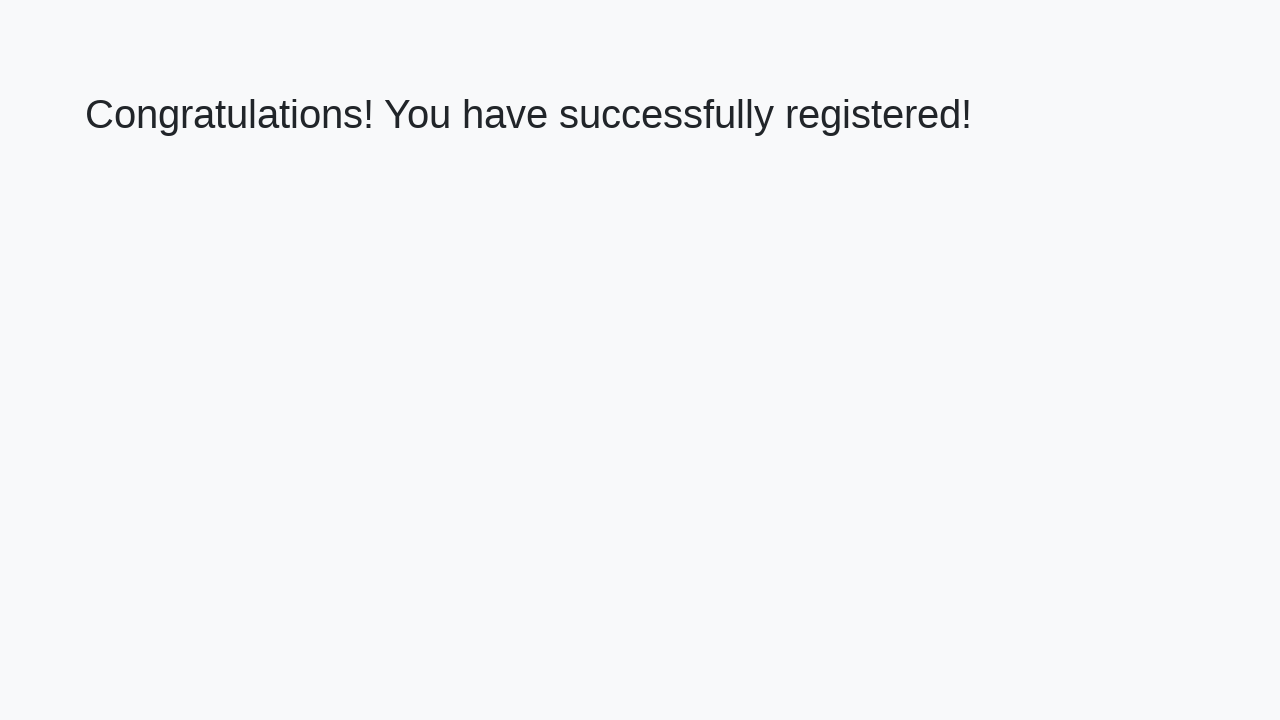

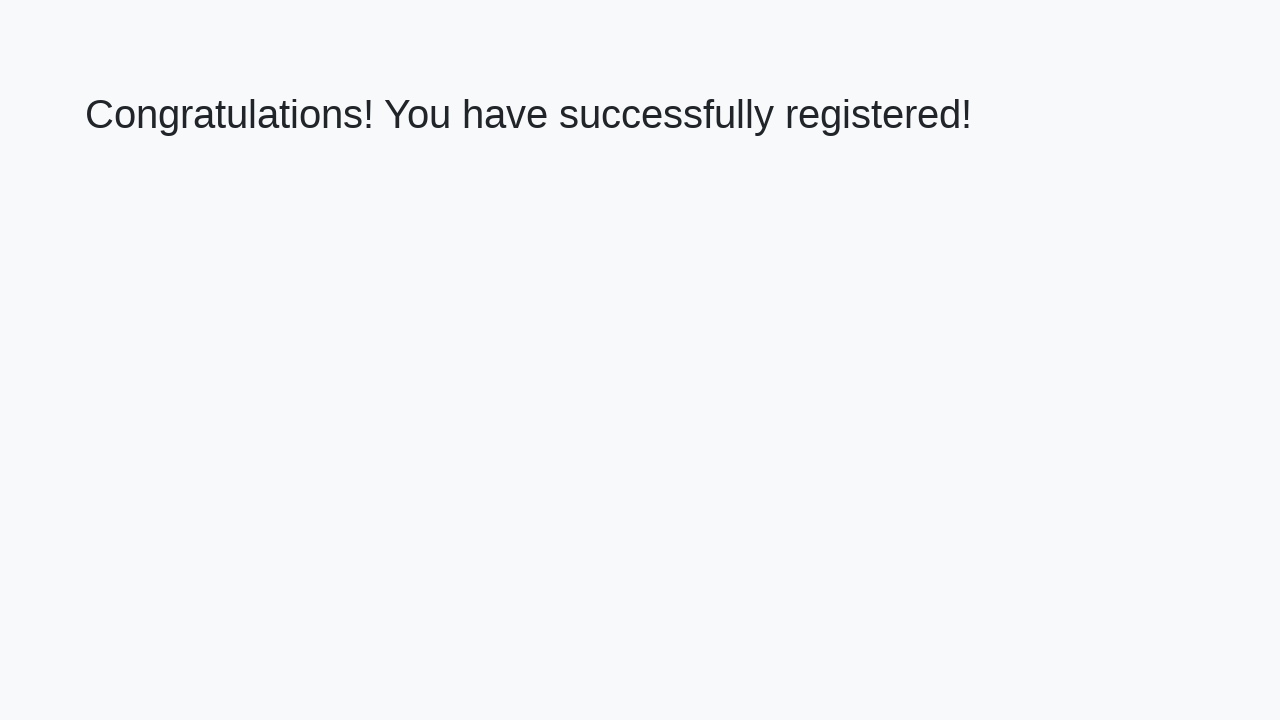